Navigates to a health course listing page, waits for course cards to load, and clicks through pagination to view additional pages of courses.

Starting URL: https://health.udn.com/service/index??type=course

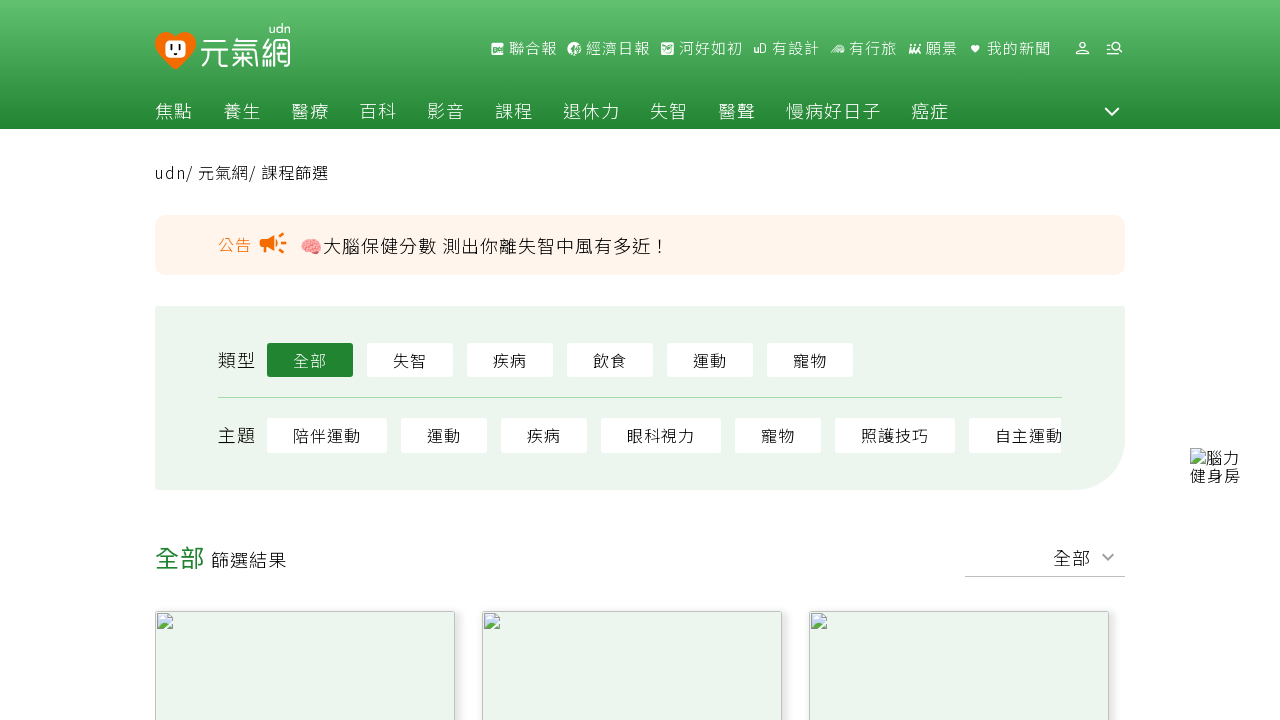

Waited for course cards to load on the page
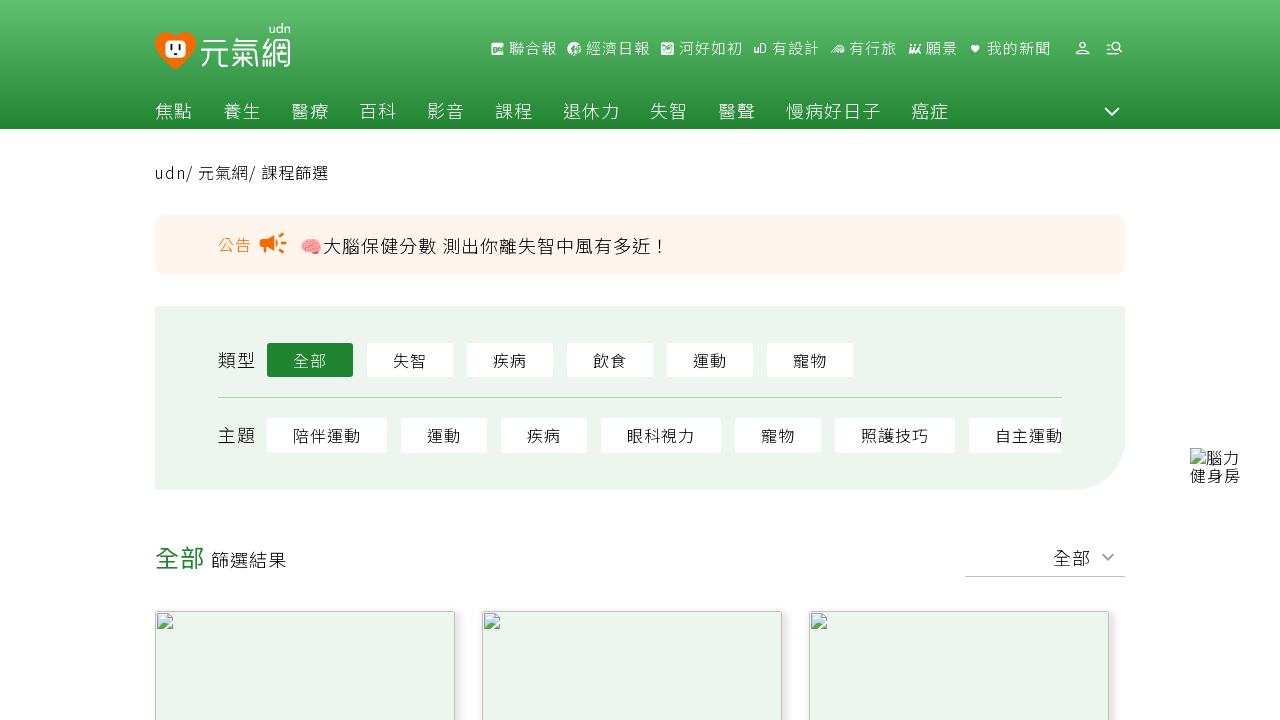

Verified course items are present
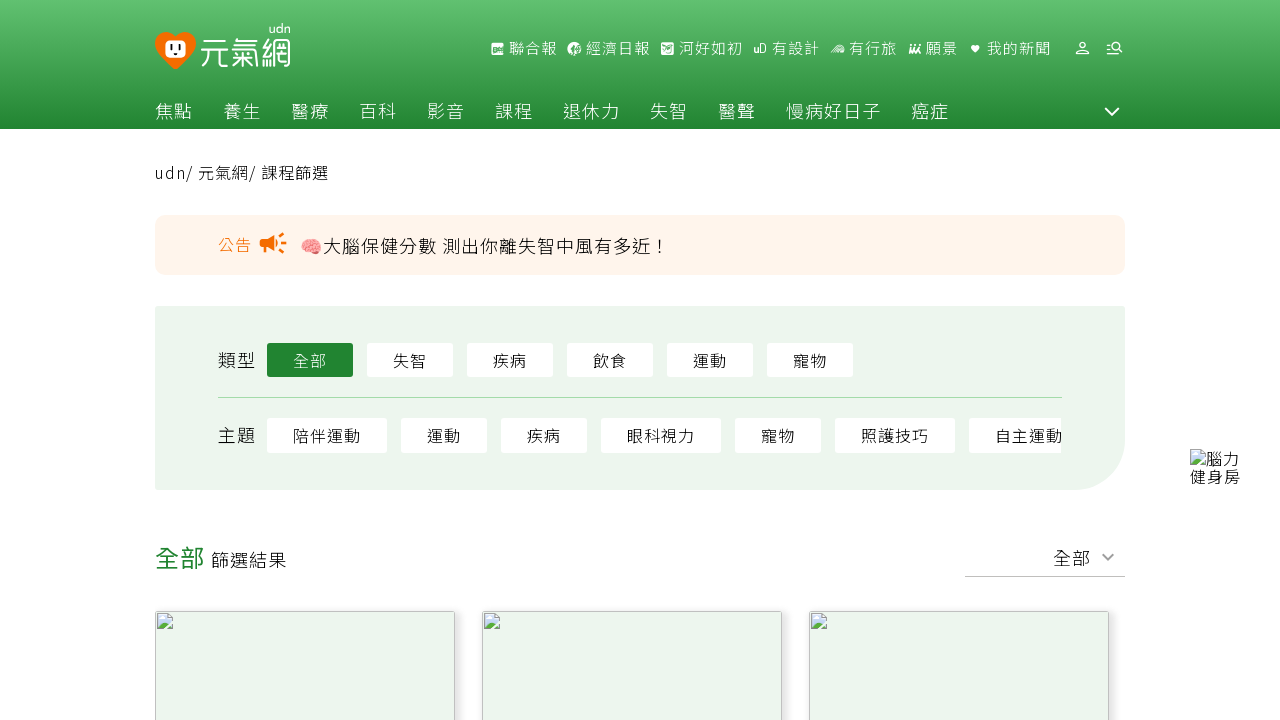

Located next page button element
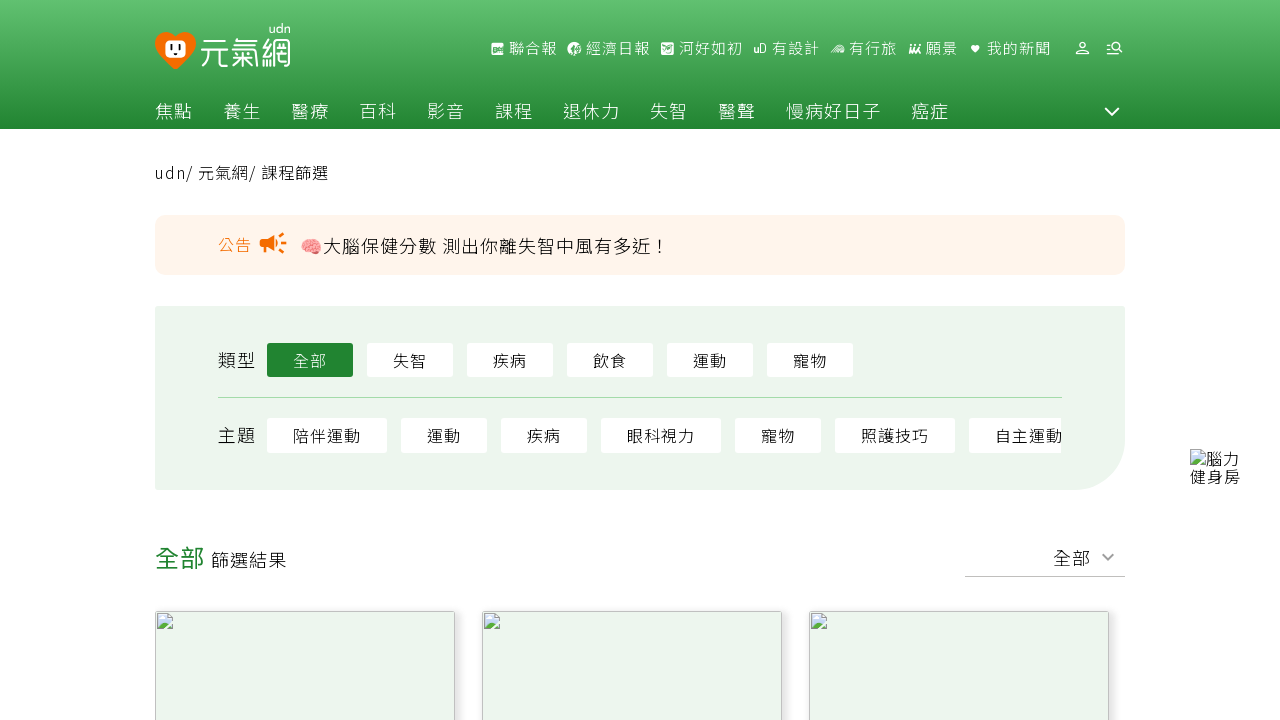

Clicked next page button to navigate to additional courses at (823, 360) on a.pagenation__link--last-page
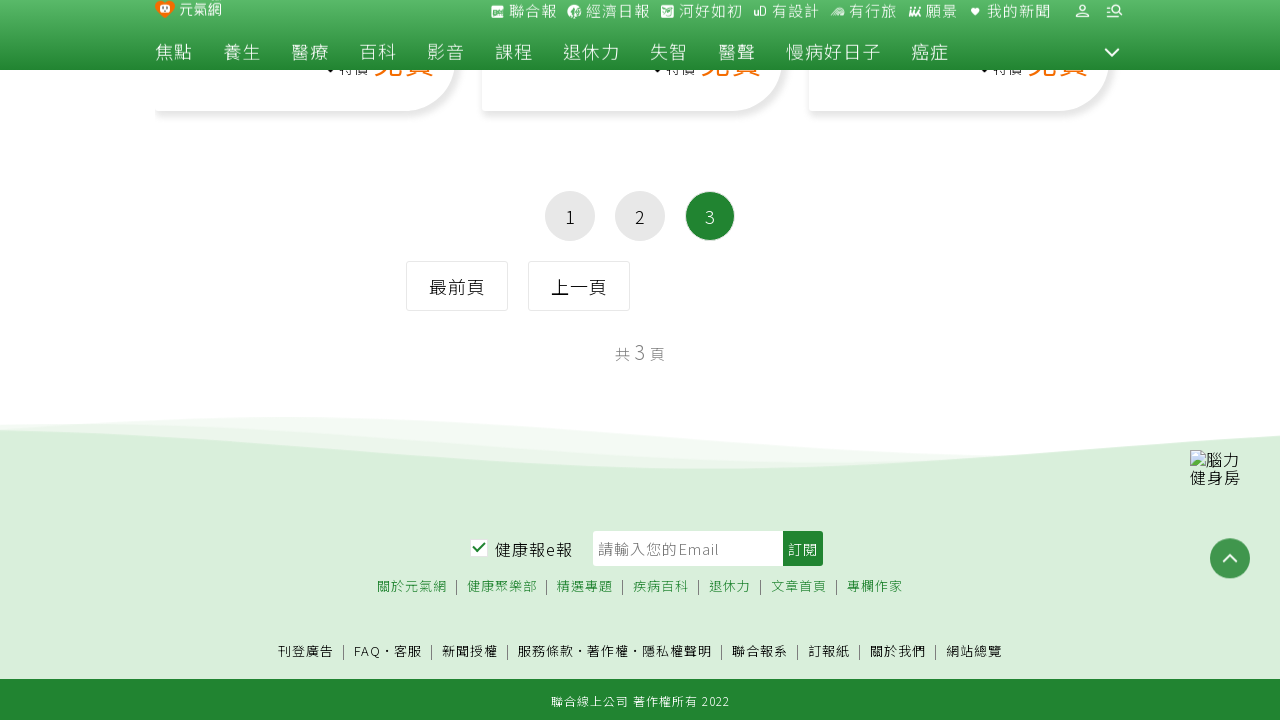

Waited for next page course cards to load
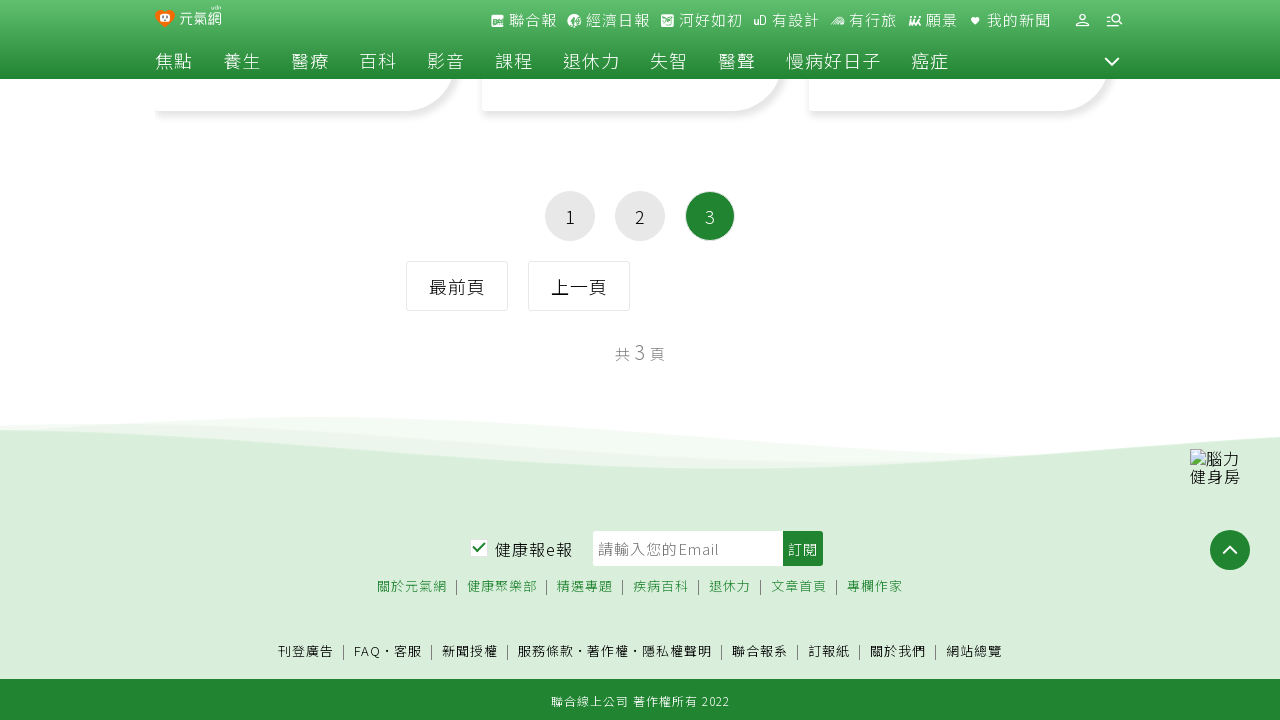

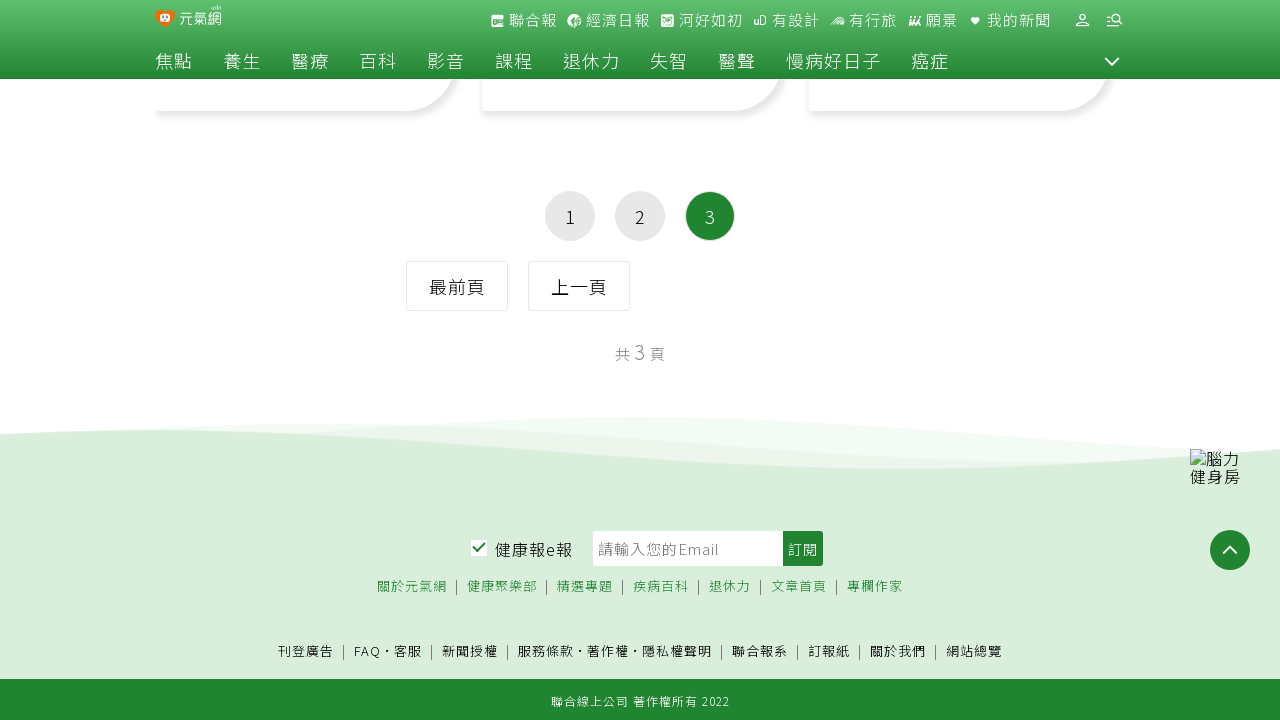